Tests that clicking 'Clear completed' removes completed items from the list.

Starting URL: https://demo.playwright.dev/todomvc

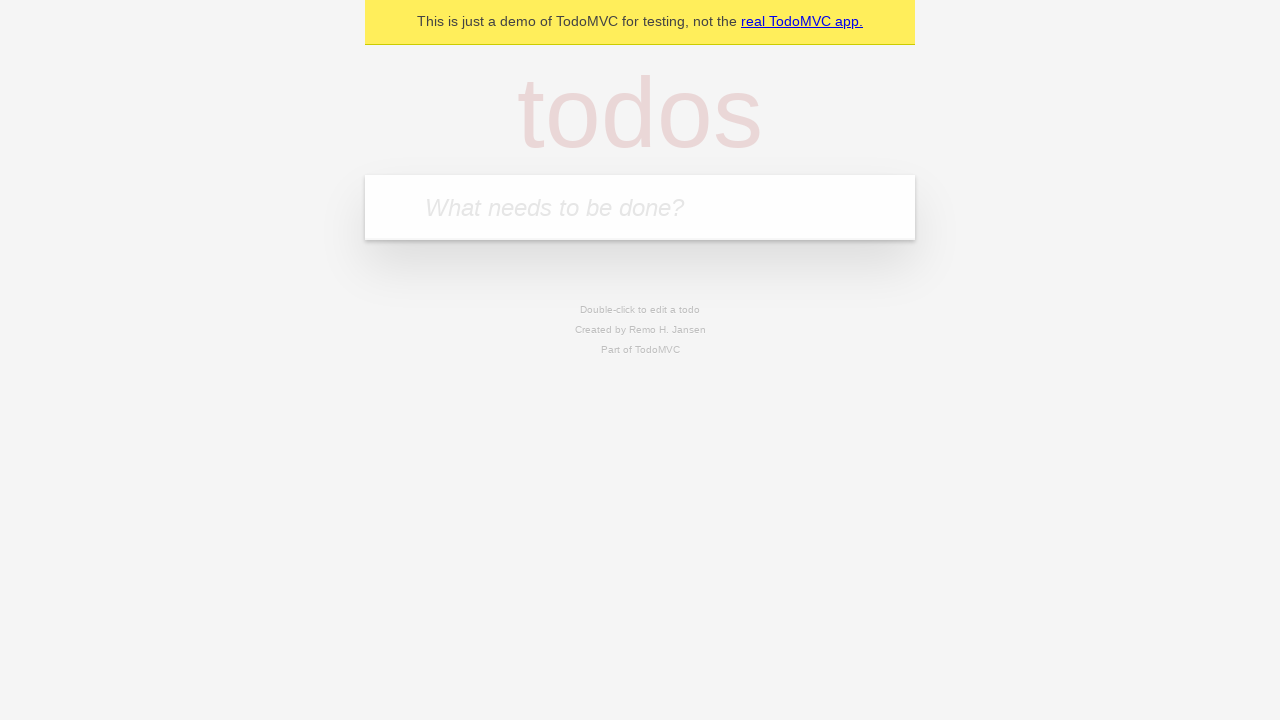

Filled todo input with 'buy some cheese' on internal:attr=[placeholder="What needs to be done?"i]
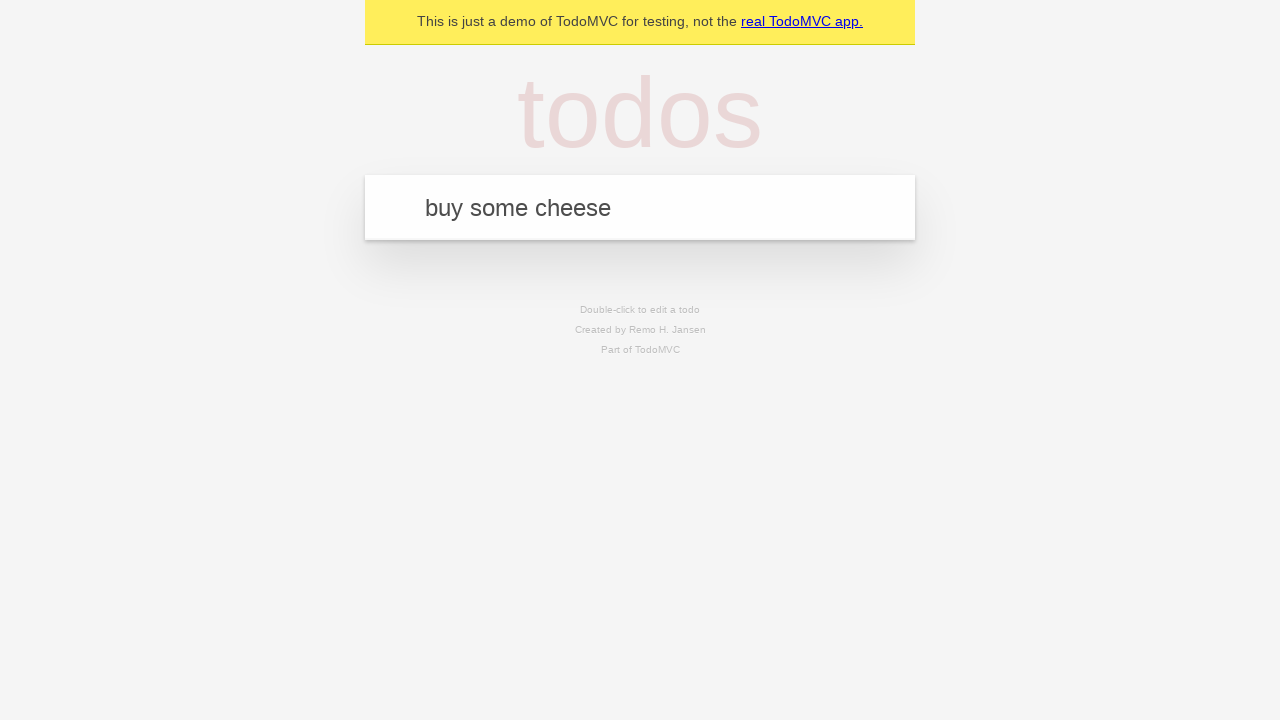

Pressed Enter to create todo 'buy some cheese' on internal:attr=[placeholder="What needs to be done?"i]
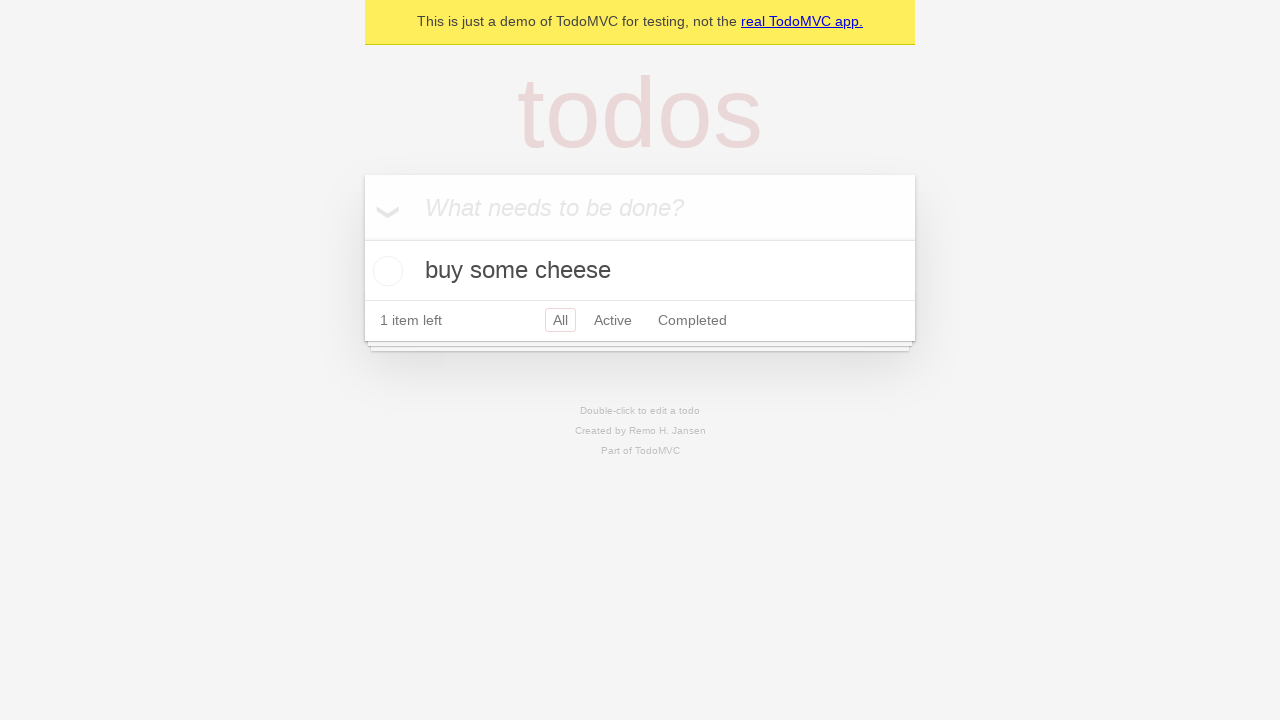

Filled todo input with 'feed the cat' on internal:attr=[placeholder="What needs to be done?"i]
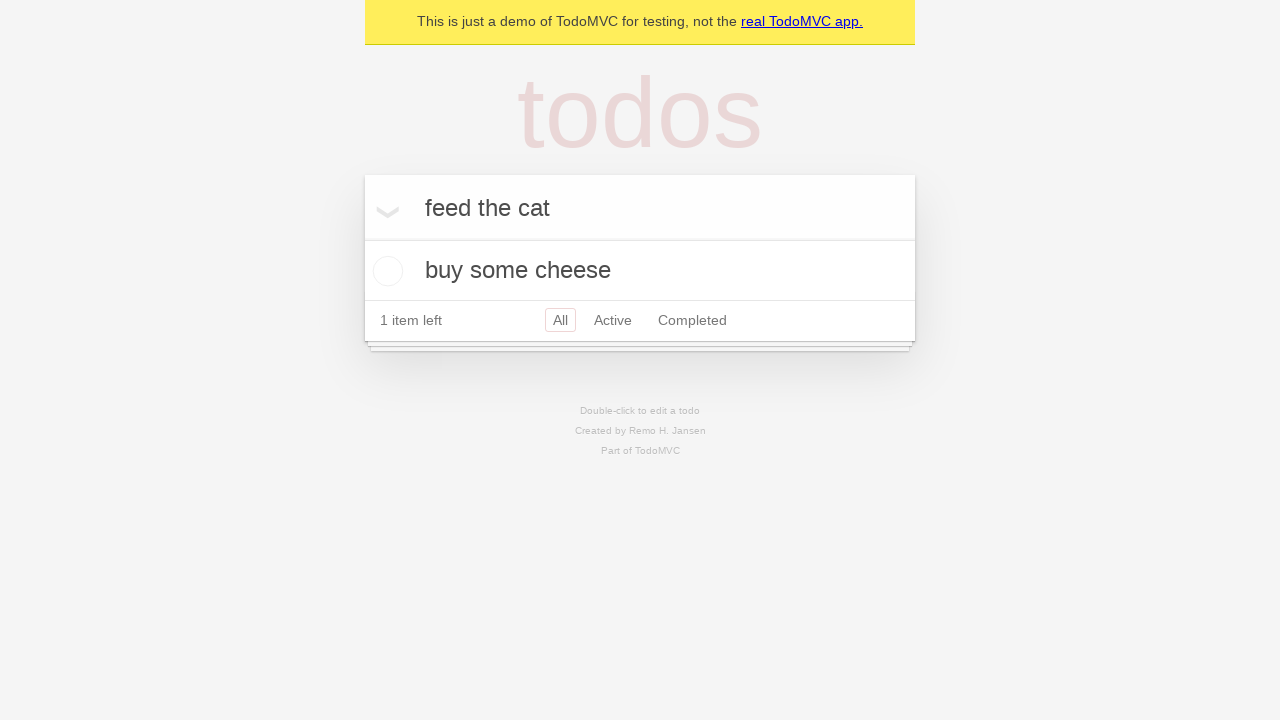

Pressed Enter to create todo 'feed the cat' on internal:attr=[placeholder="What needs to be done?"i]
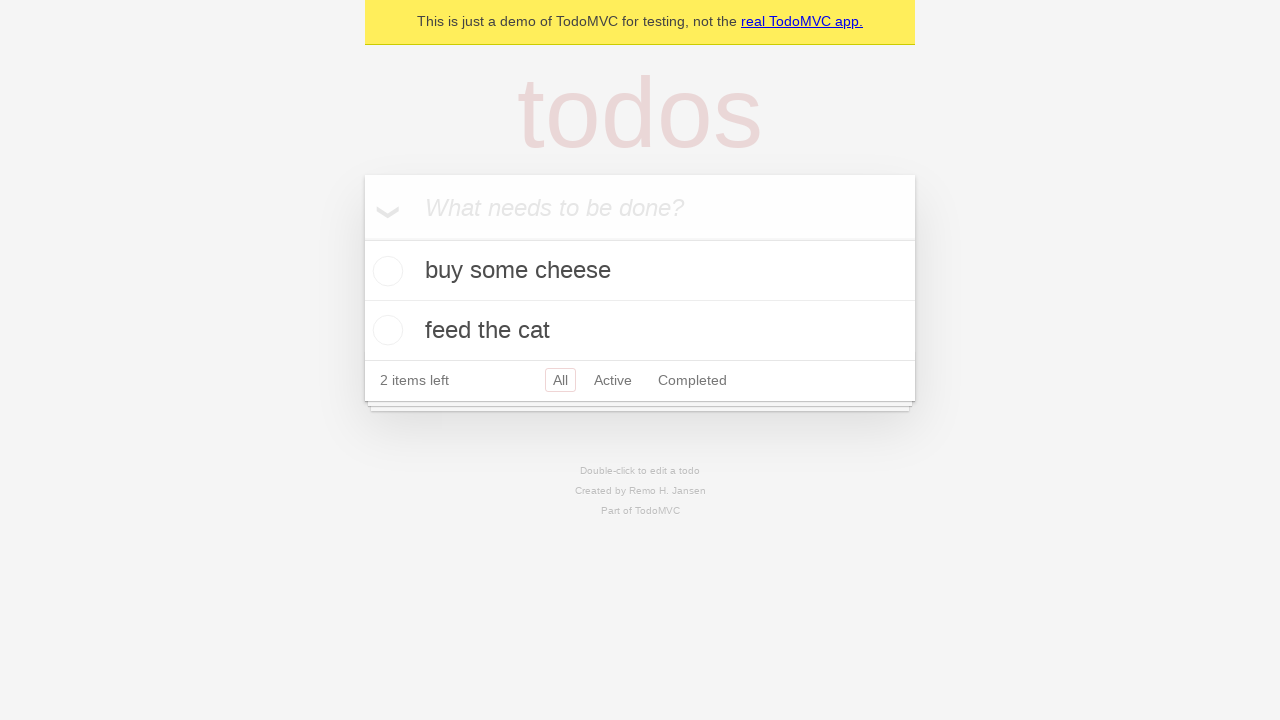

Filled todo input with 'book a doctors appointment' on internal:attr=[placeholder="What needs to be done?"i]
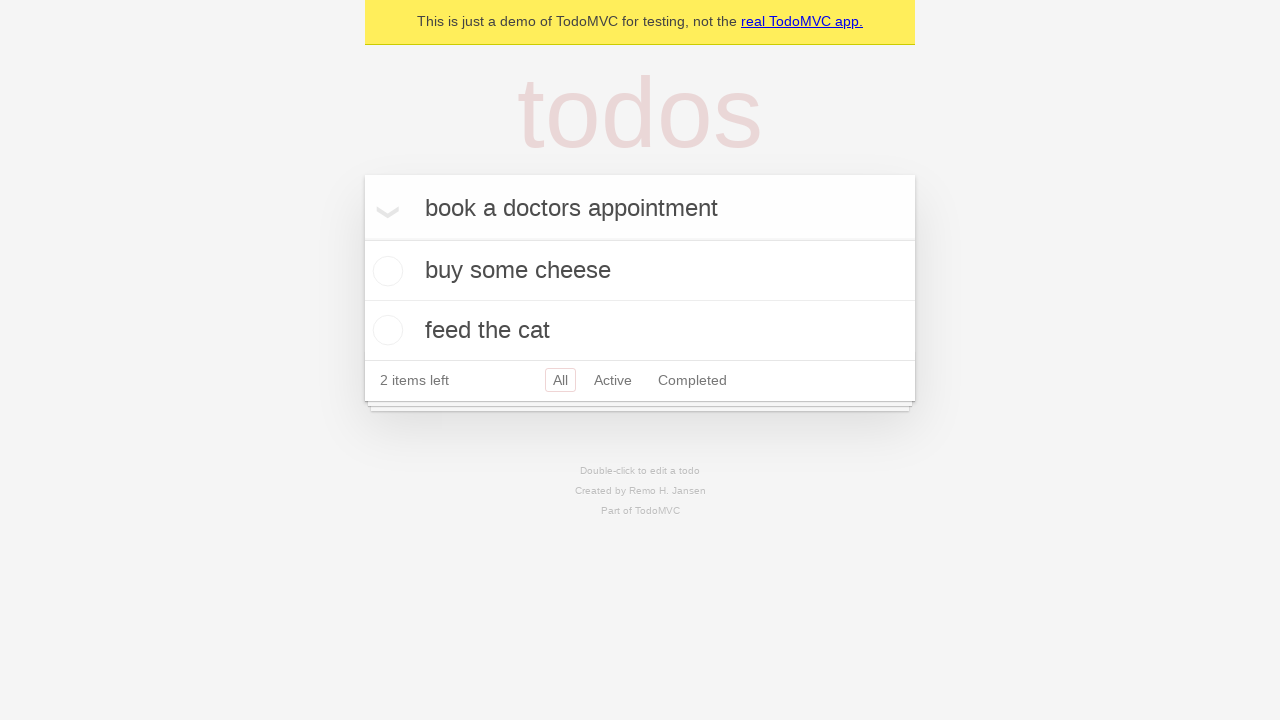

Pressed Enter to create todo 'book a doctors appointment' on internal:attr=[placeholder="What needs to be done?"i]
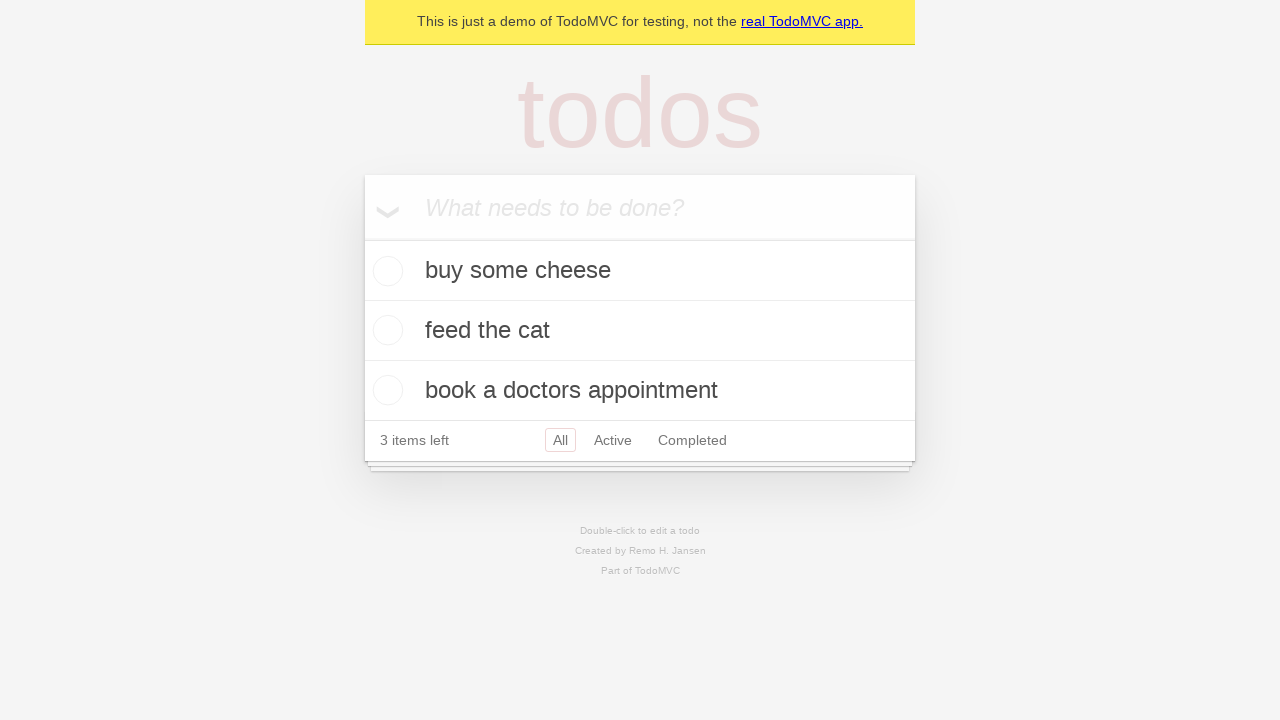

Waited for all three todos to be created
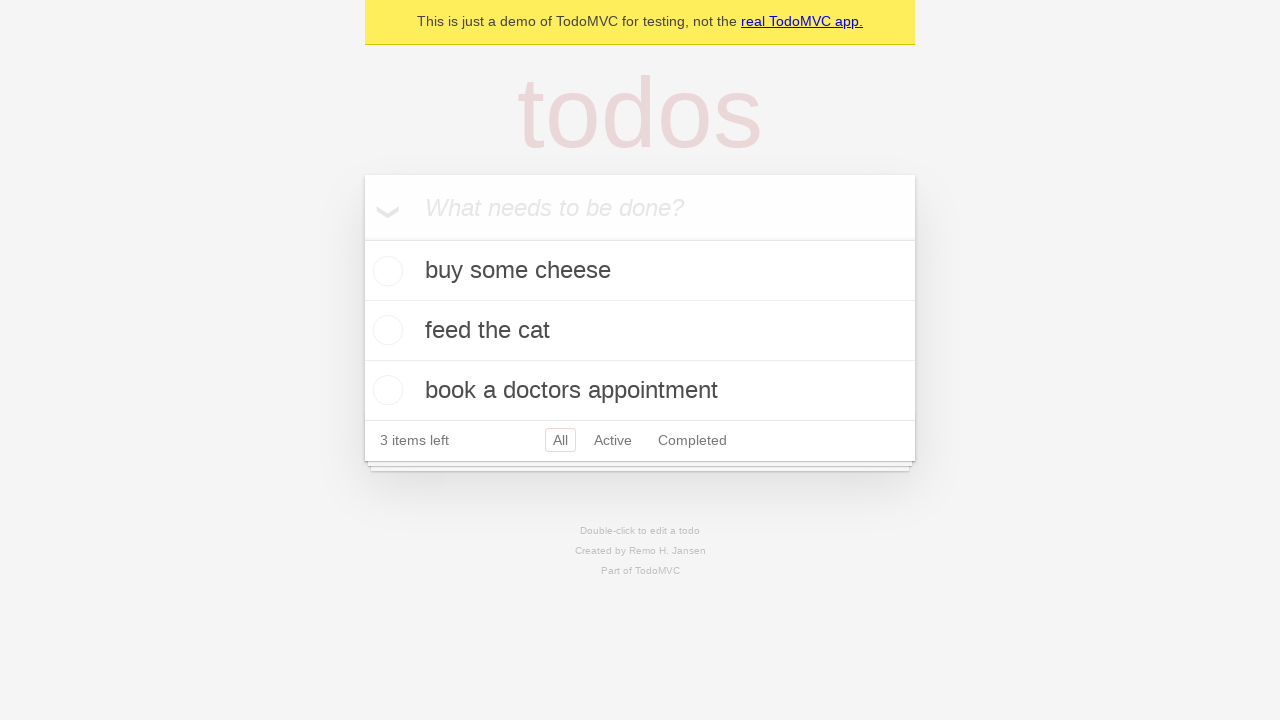

Checked the second todo item as completed at (385, 330) on internal:testid=[data-testid="todo-item"s] >> nth=1 >> internal:role=checkbox
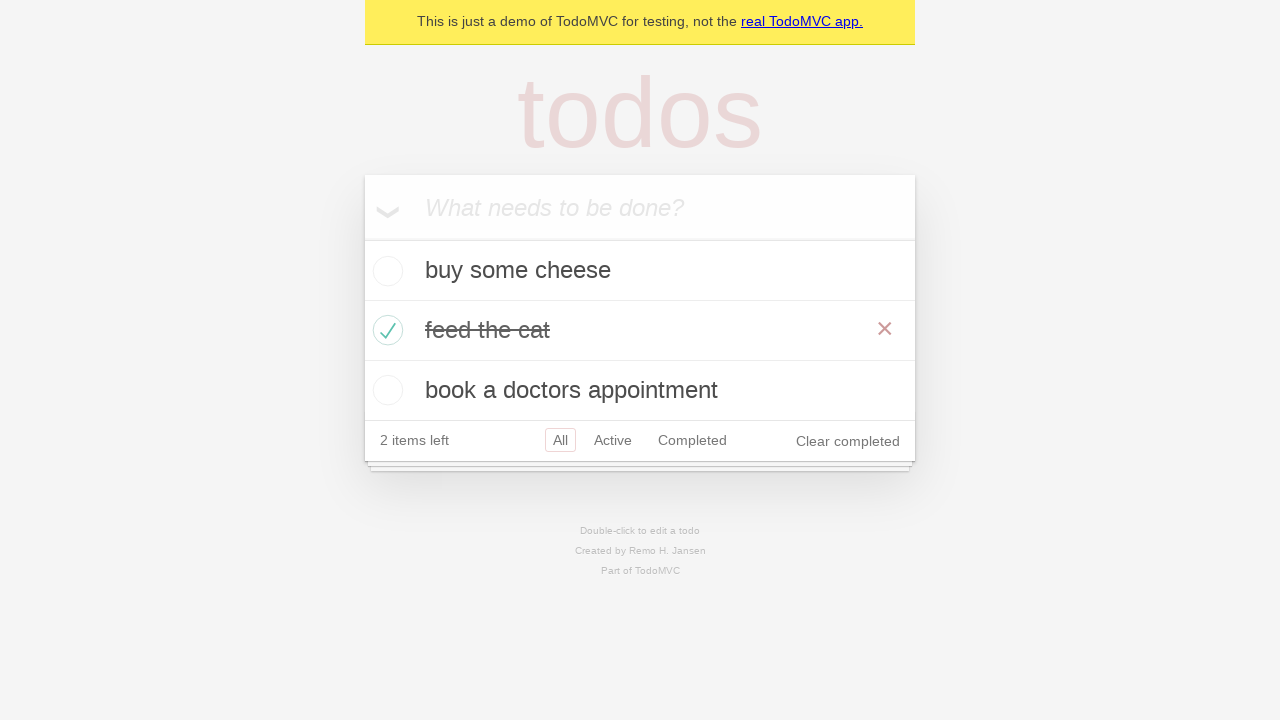

Clicked 'Clear completed' button to remove completed items at (848, 441) on internal:role=button[name="Clear completed"i]
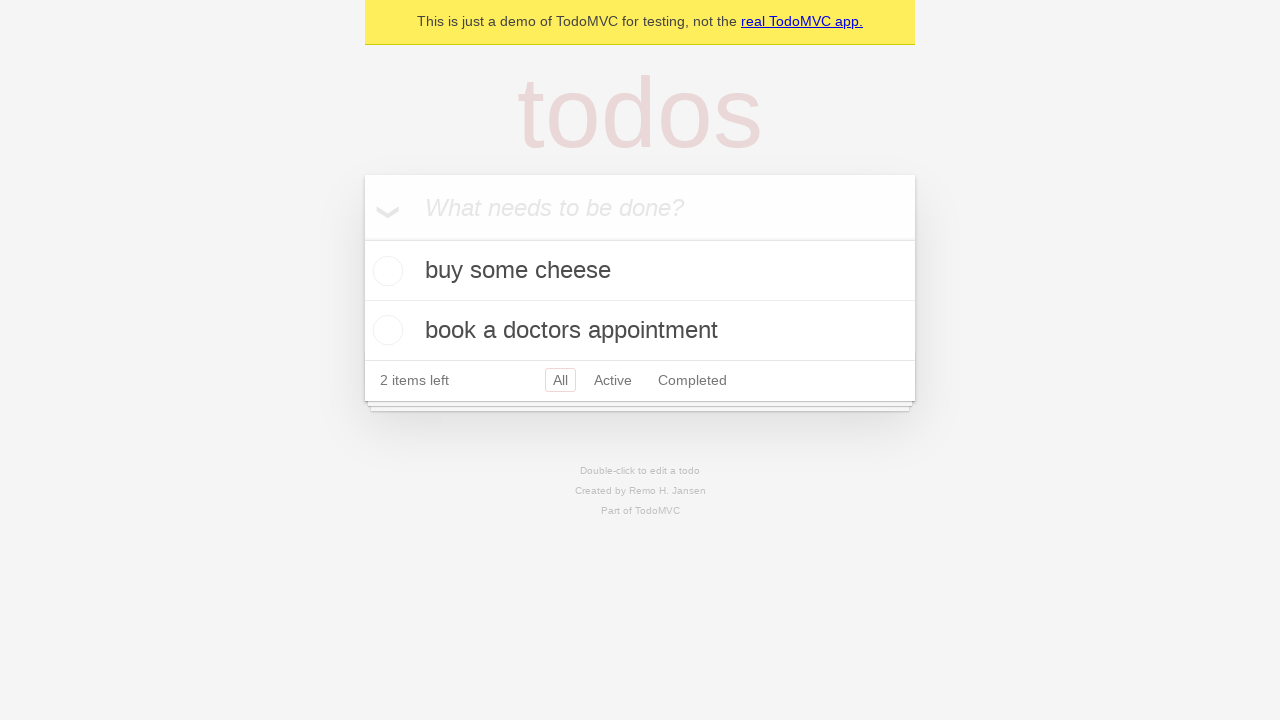

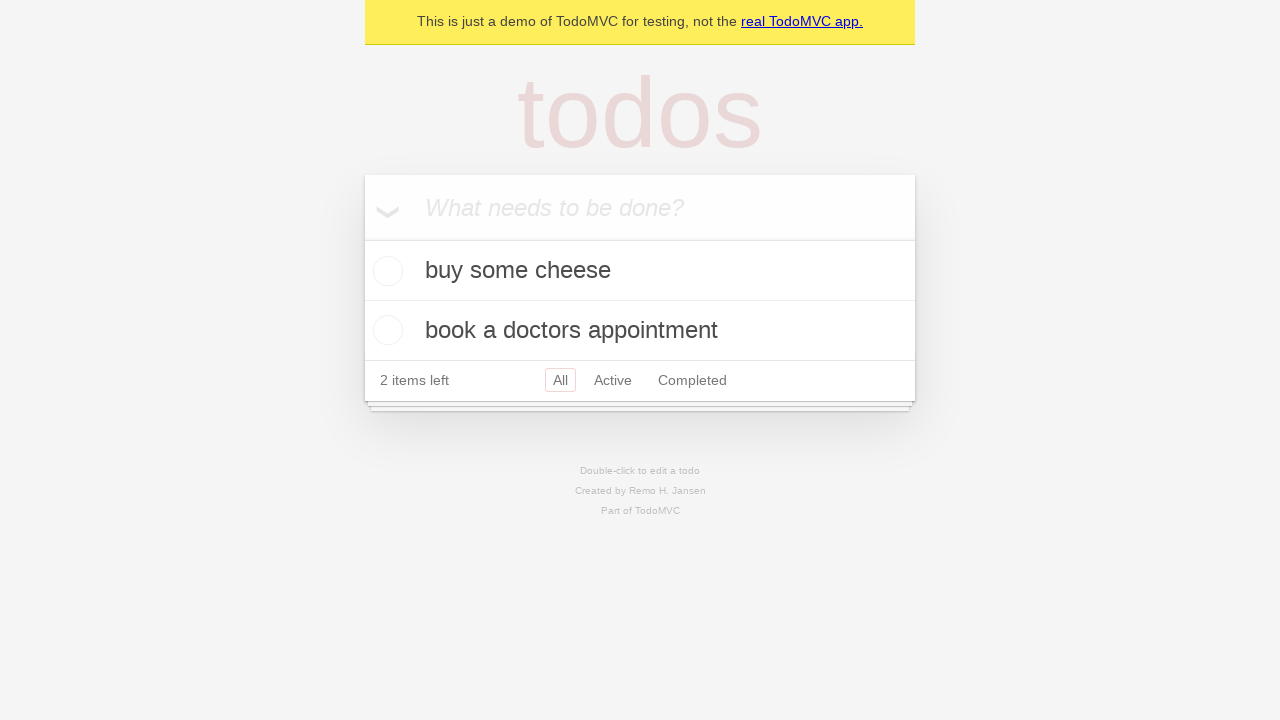